Navigates to Walmart's homepage, maximizes the window, clears cookies, and waits briefly before closing. This is a basic browser setup script with minimal automation.

Starting URL: https://www.walmart.com

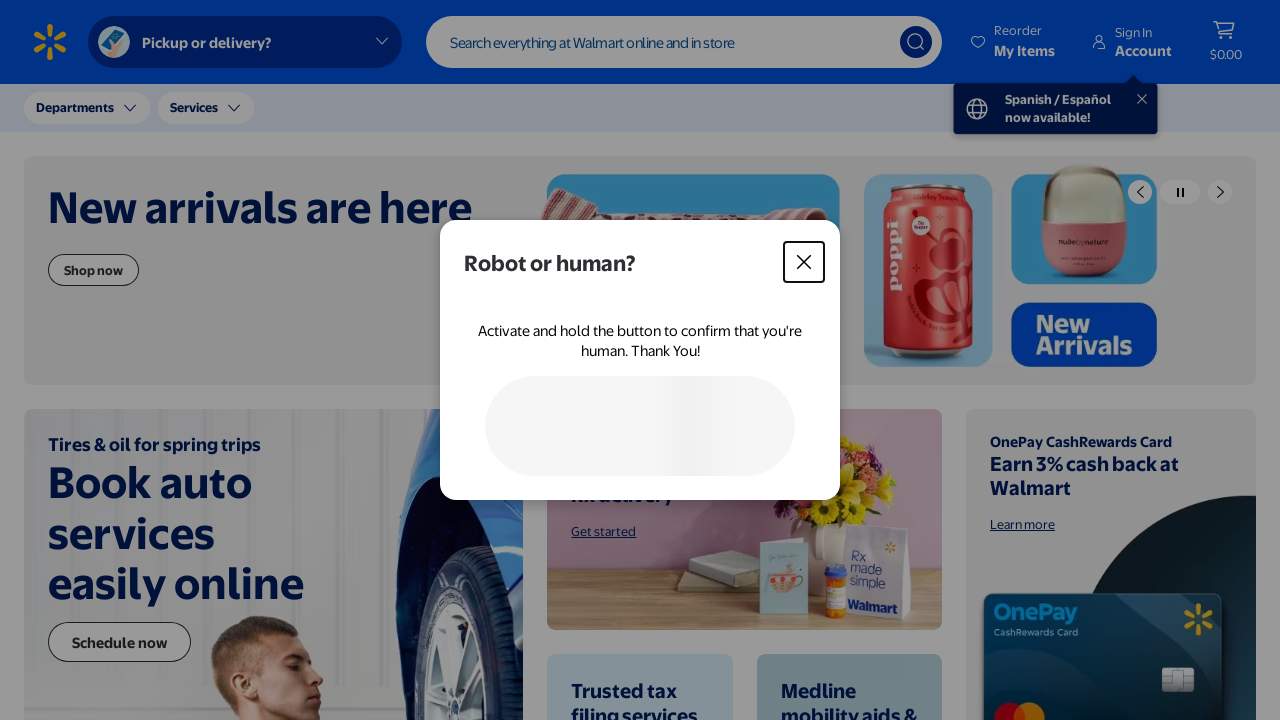

Cleared all browser cookies
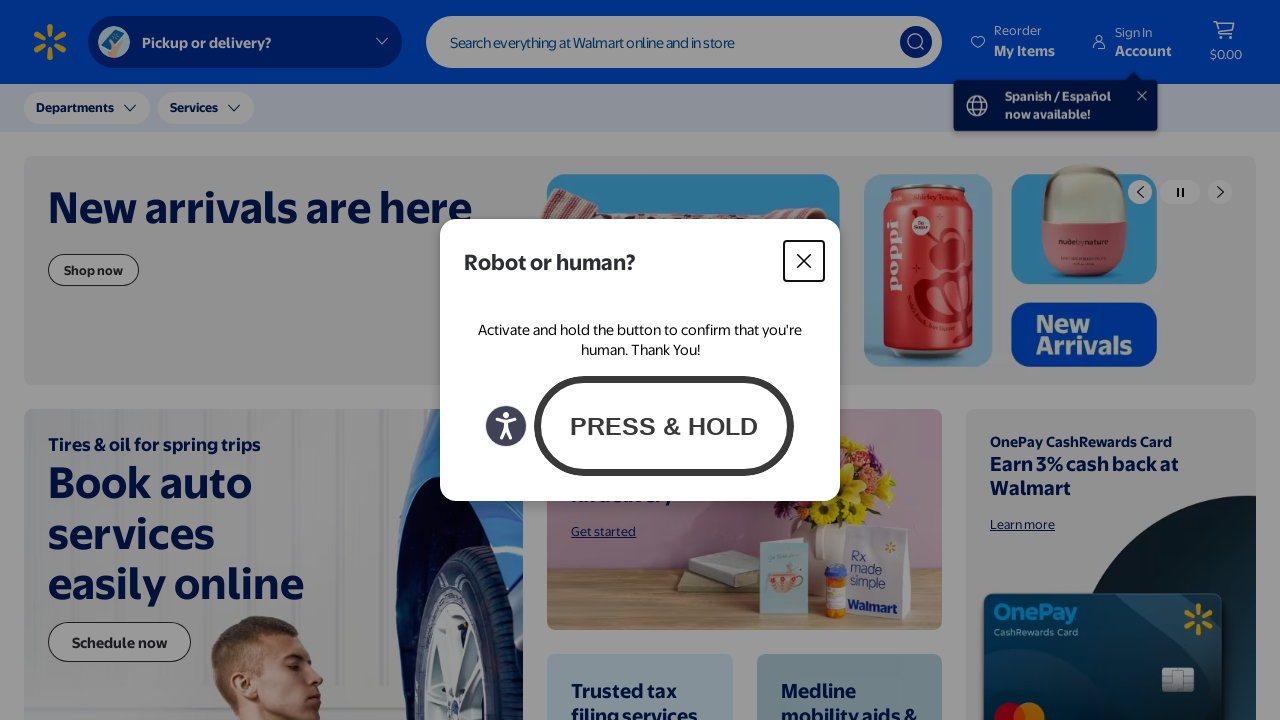

Waited for page to reach domcontentloaded state
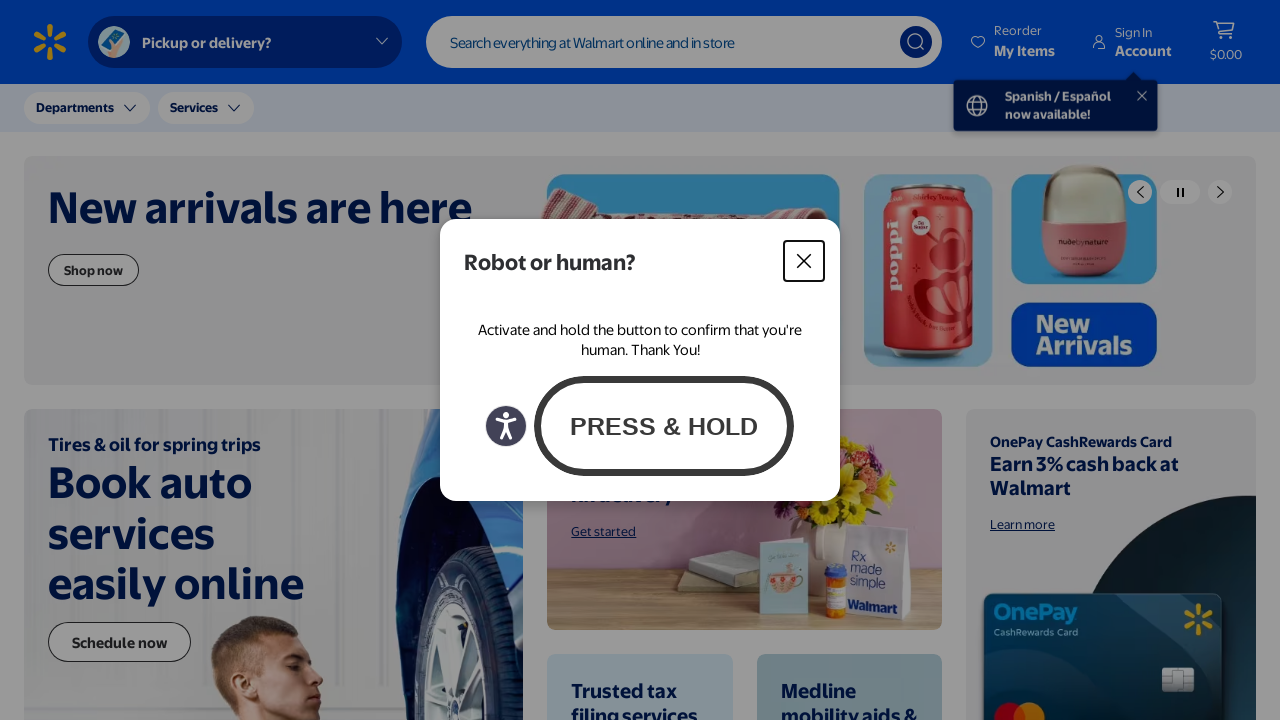

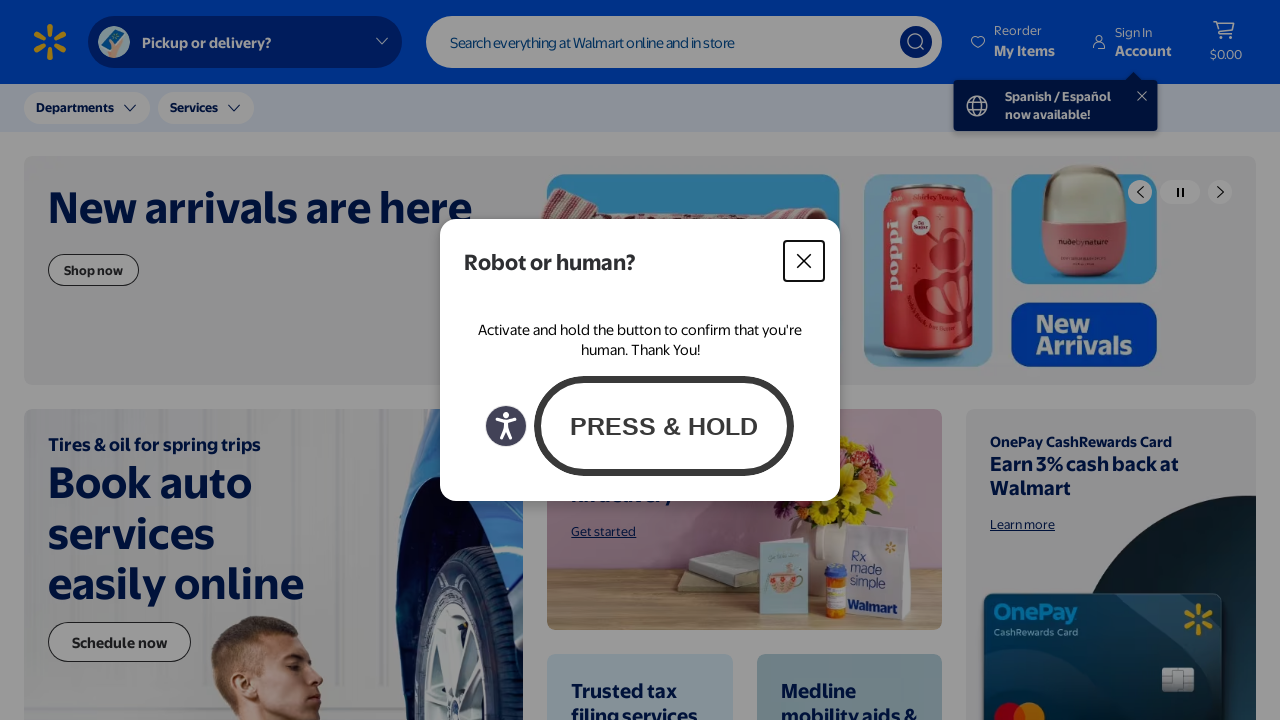